Tests file upload functionality by selecting a file and submitting the upload form, then verifying the uploaded file name is displayed

Starting URL: http://the-internet.herokuapp.com/upload

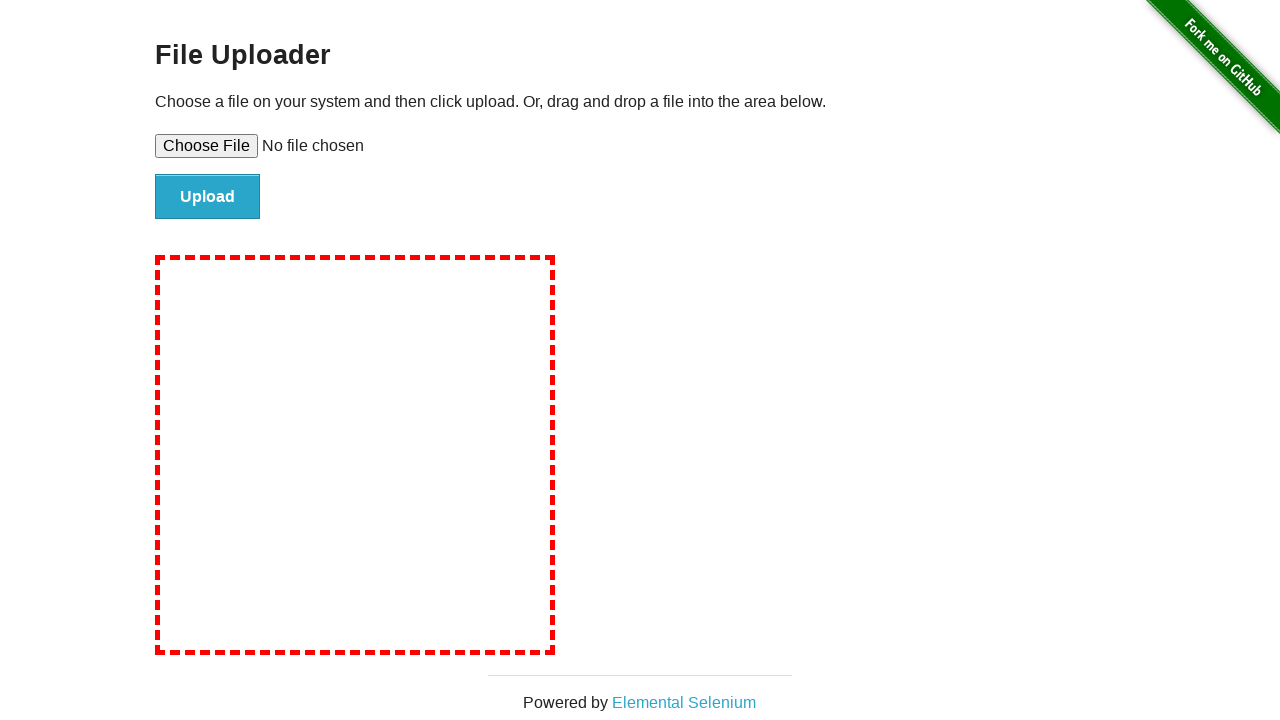

Selected file for upload using file input element
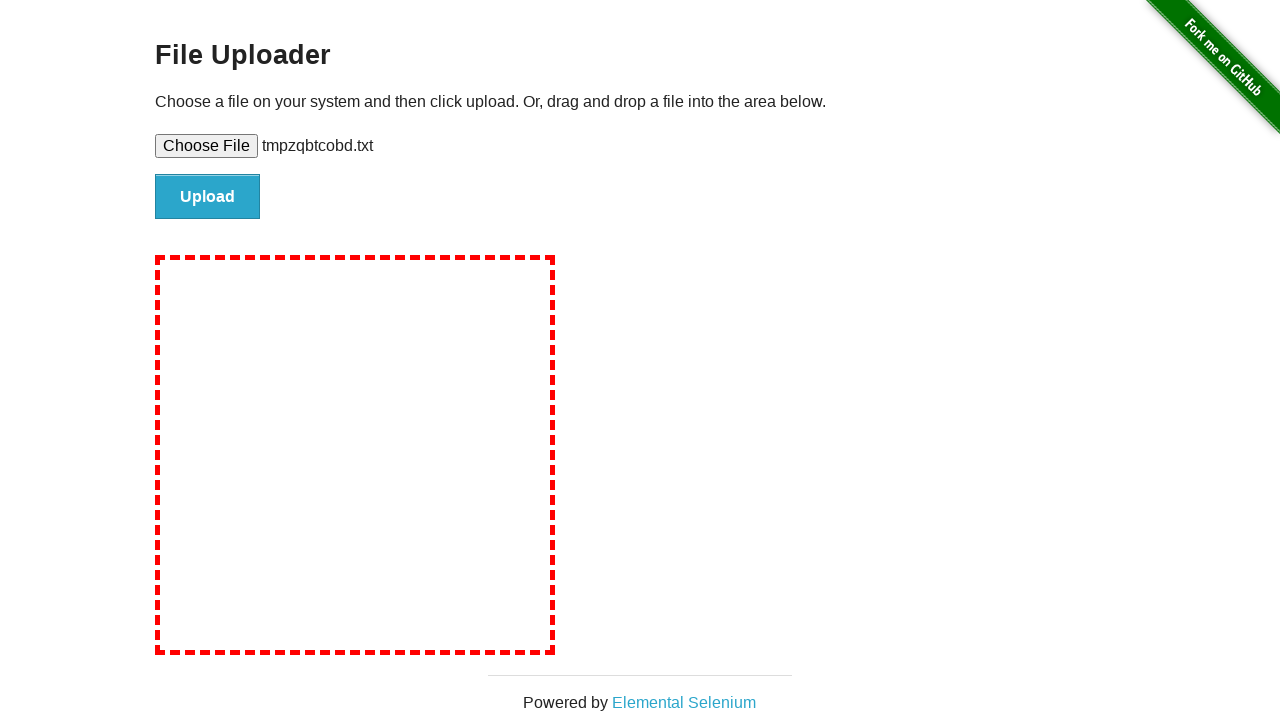

Clicked file submit button to upload the file at (208, 197) on #file-submit
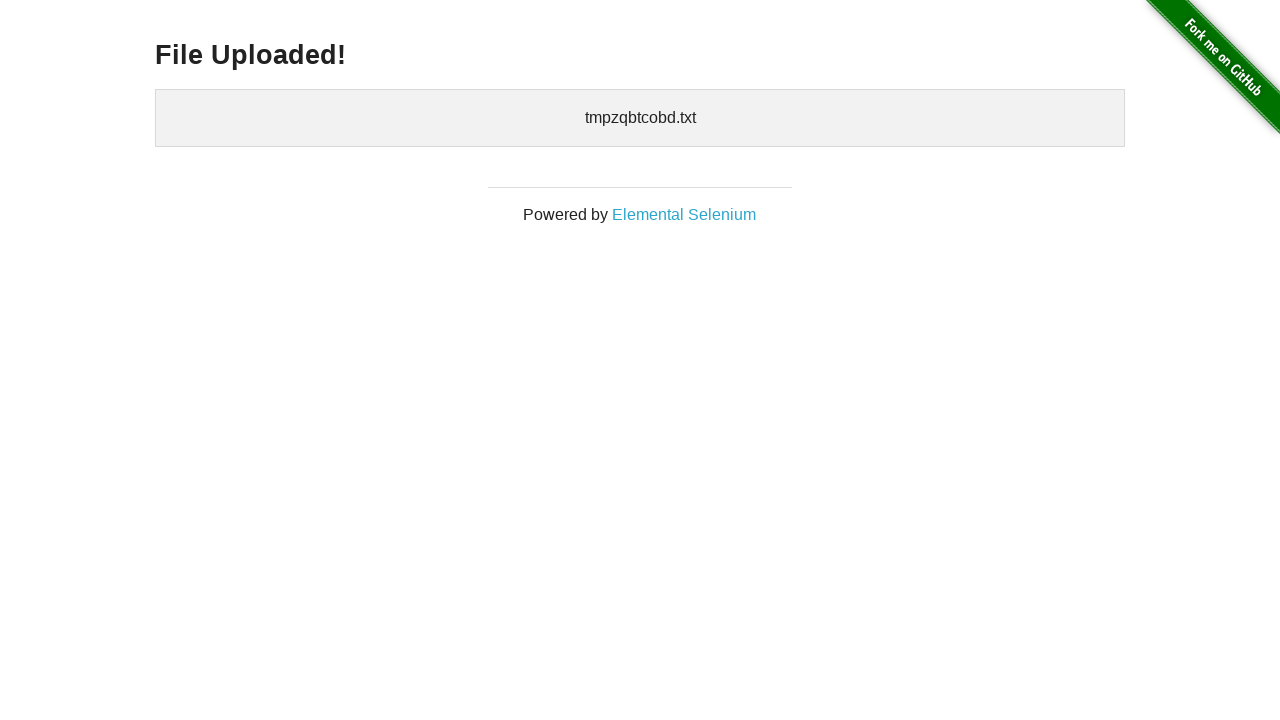

Upload completed and uploaded files section appeared
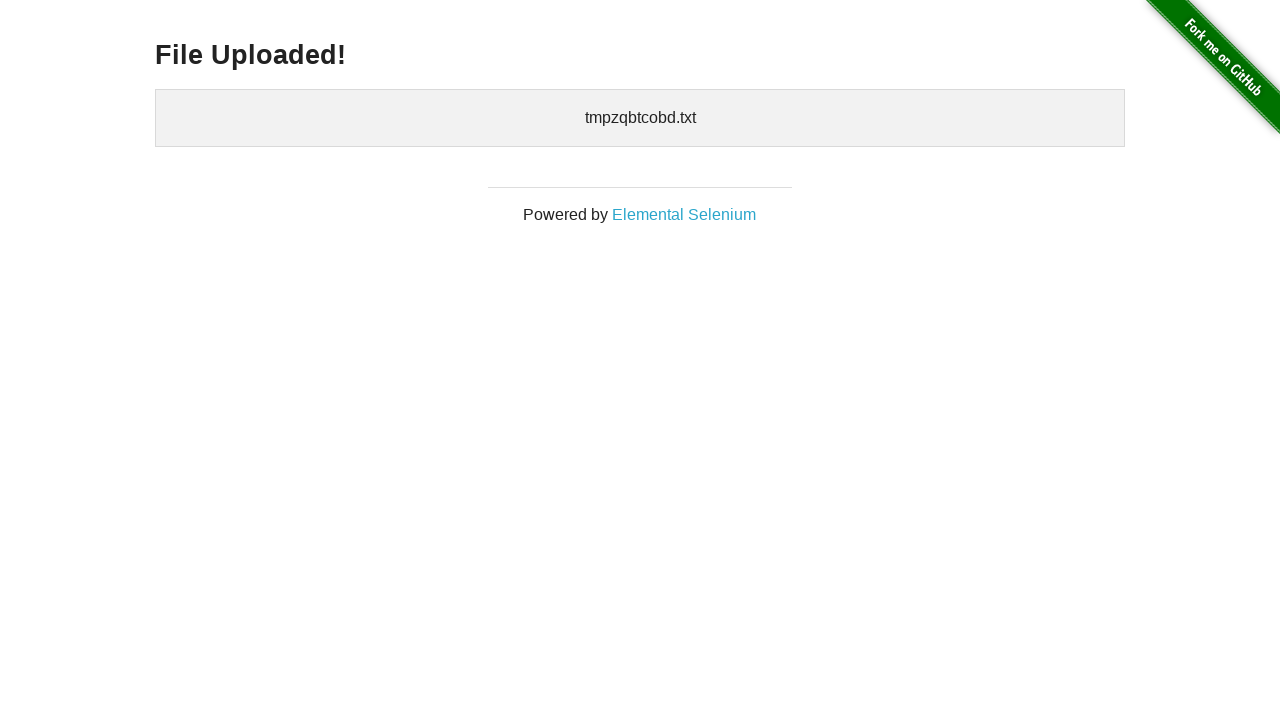

Retrieved uploaded files text content
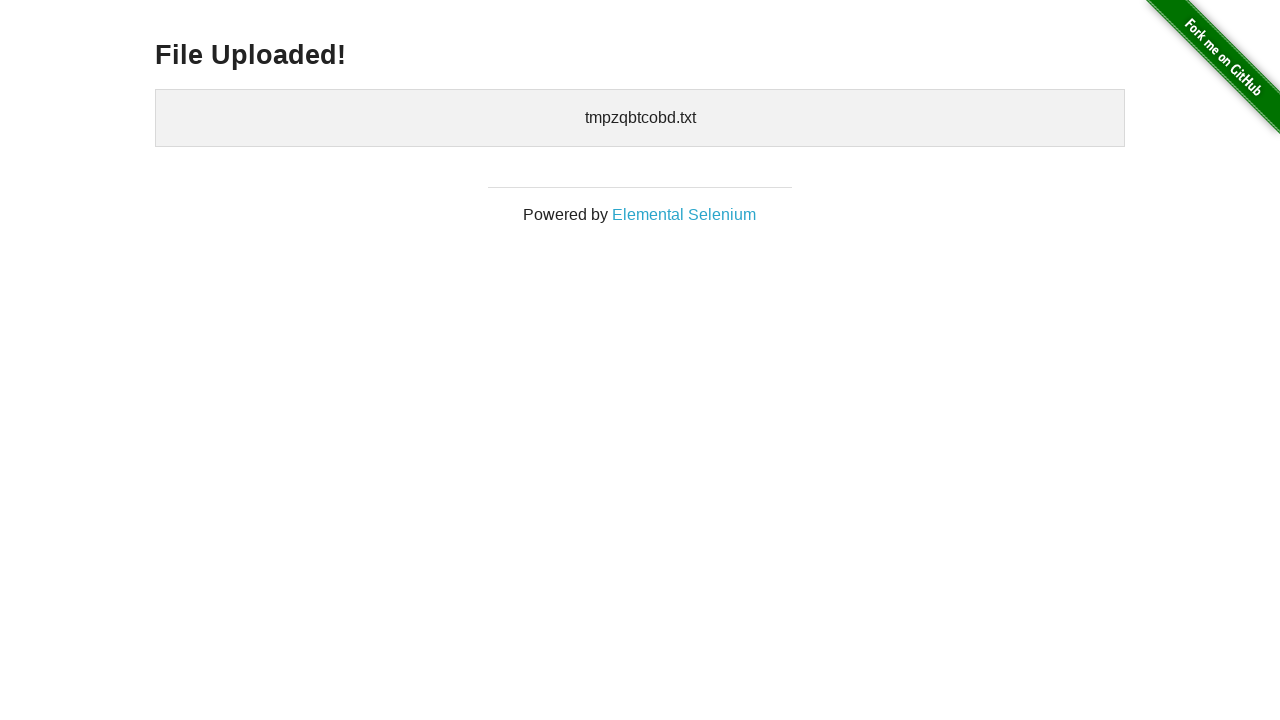

Verified uploaded file name is displayed correctly
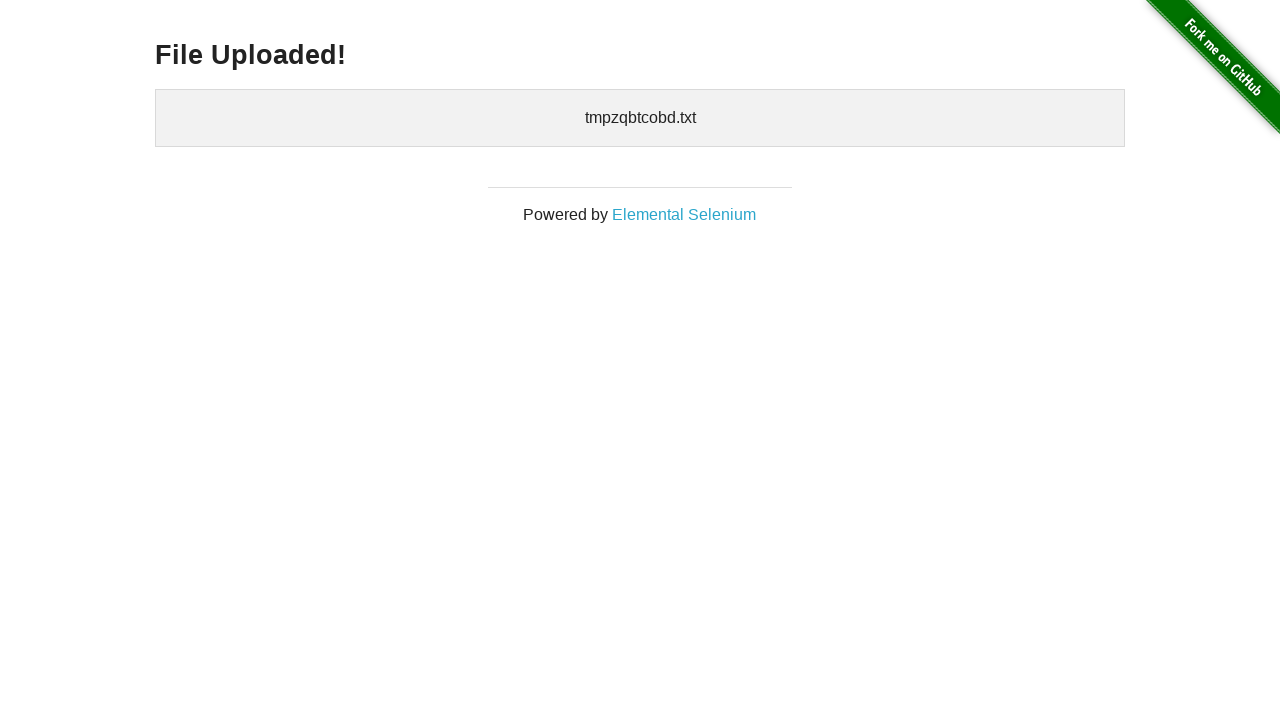

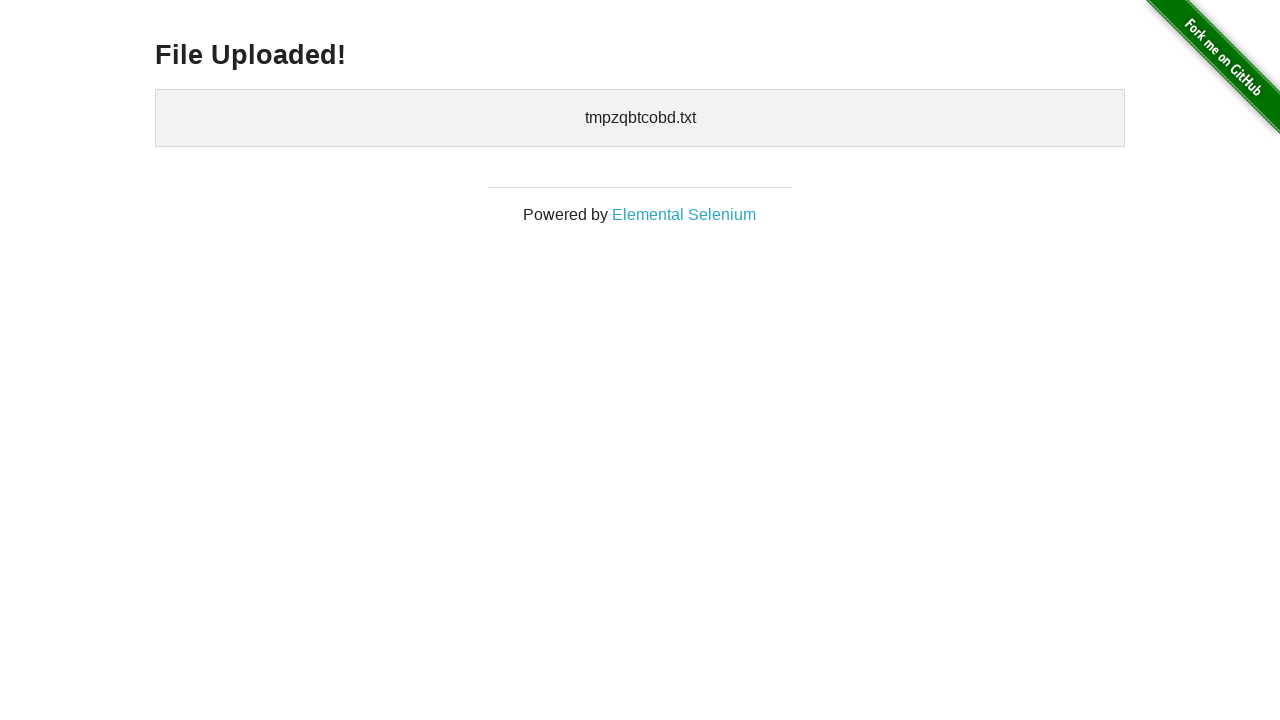